Tests confirmation alert handling by clicking a button that triggers a confirm dialog and dismissing it with Cancel

Starting URL: https://training-support.net/webelements/alerts

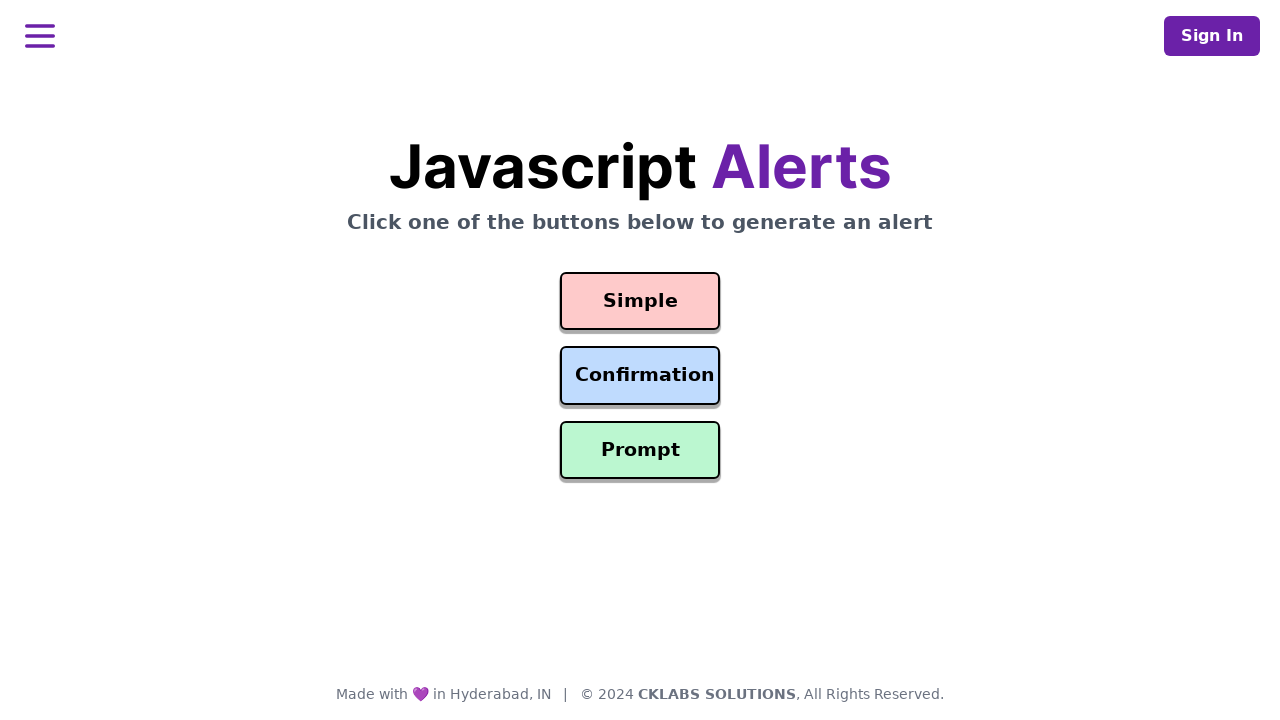

Set up dialog handler to dismiss confirmation alerts
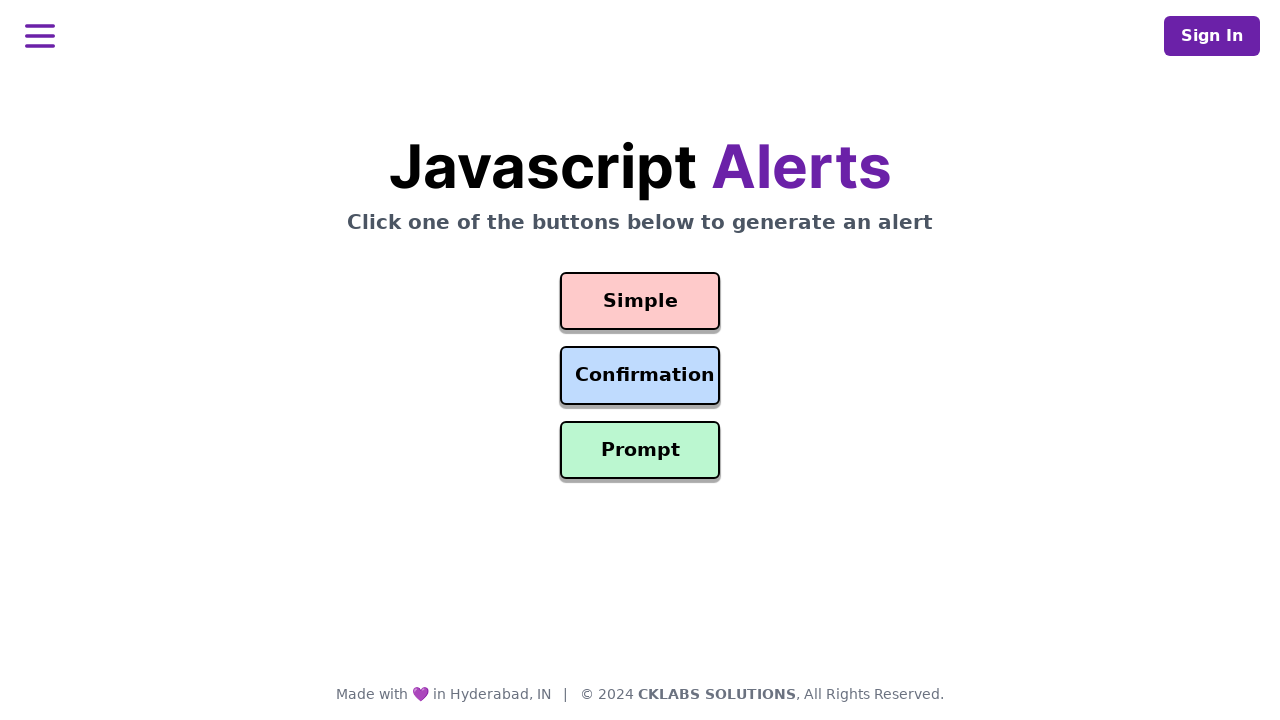

Clicked the Confirmation Alert button at (640, 376) on #confirmation
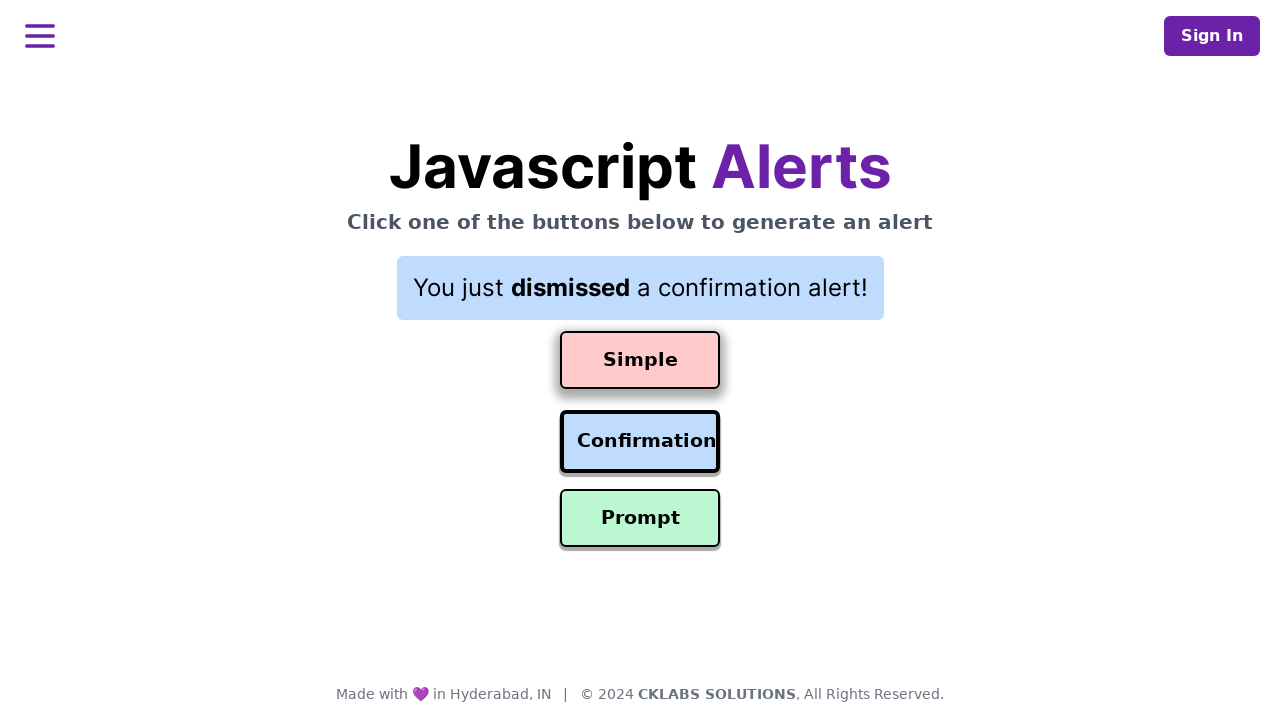

Confirmation alert was dismissed with Cancel and result text appeared
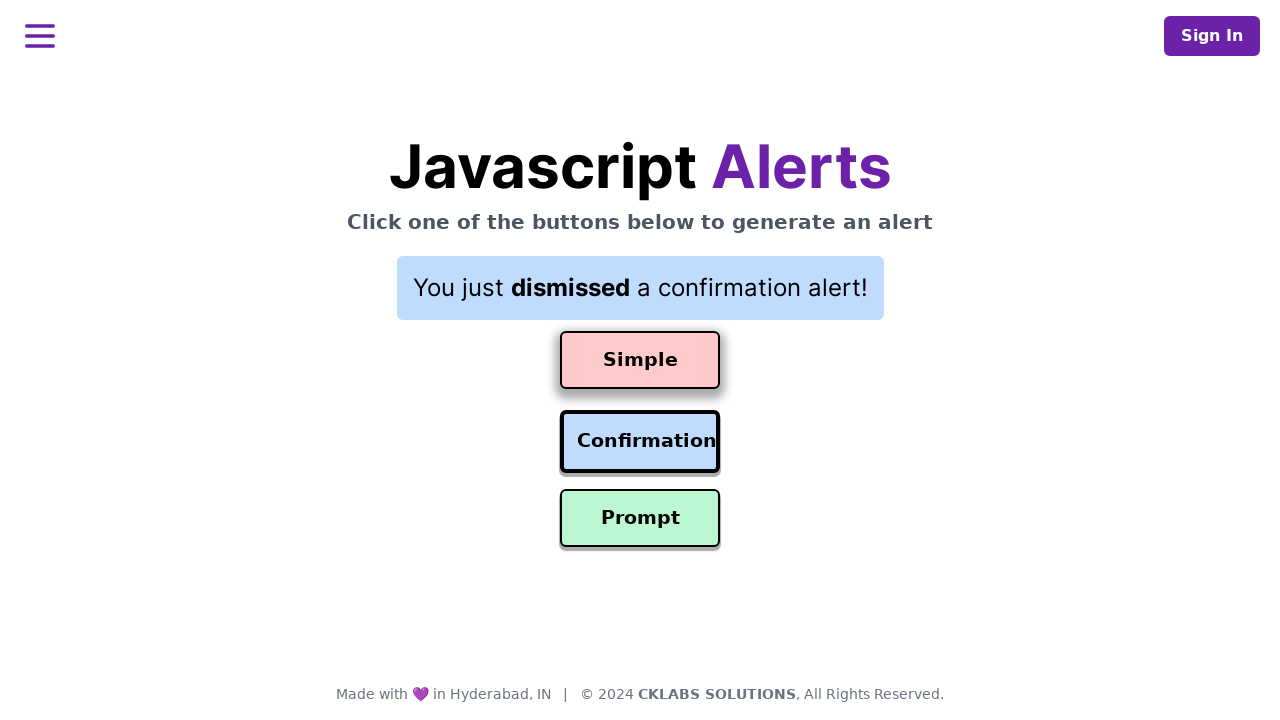

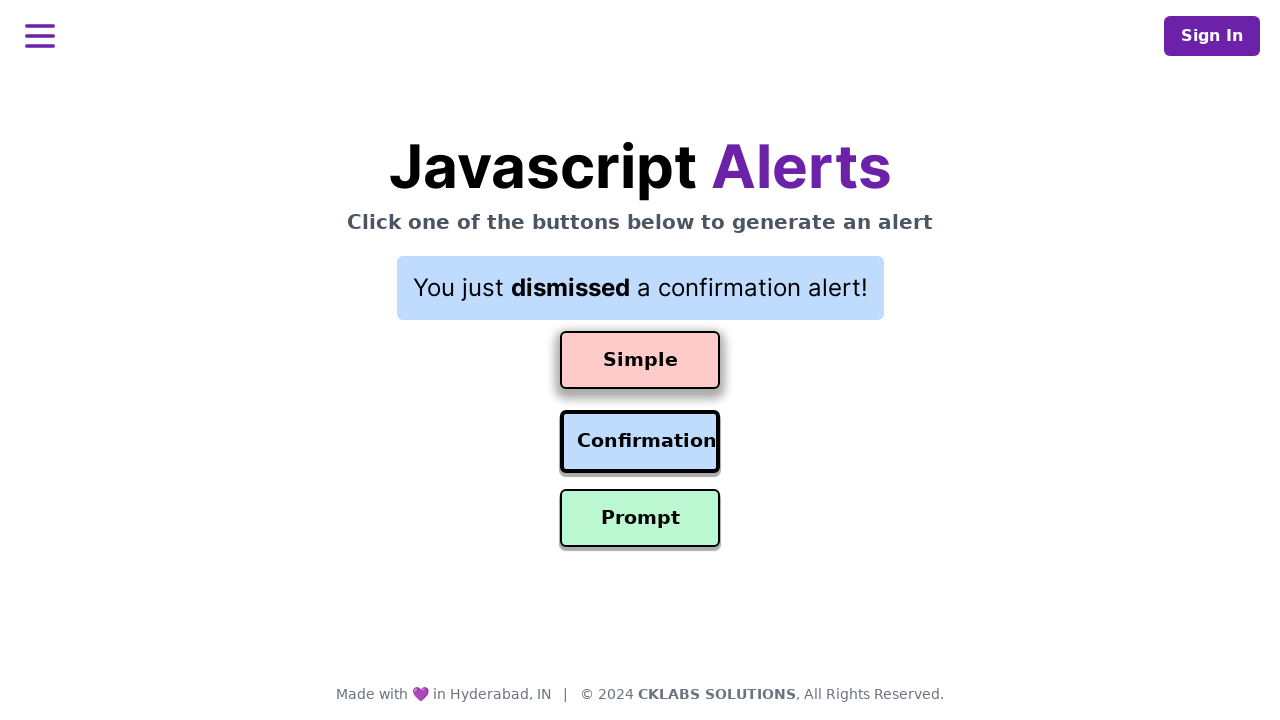